Tests the search functionality on a Thai university course website by entering a search query, submitting it, viewing results, and navigating to a program detail page to verify content loads.

Starting URL: https://course.mytcas.com

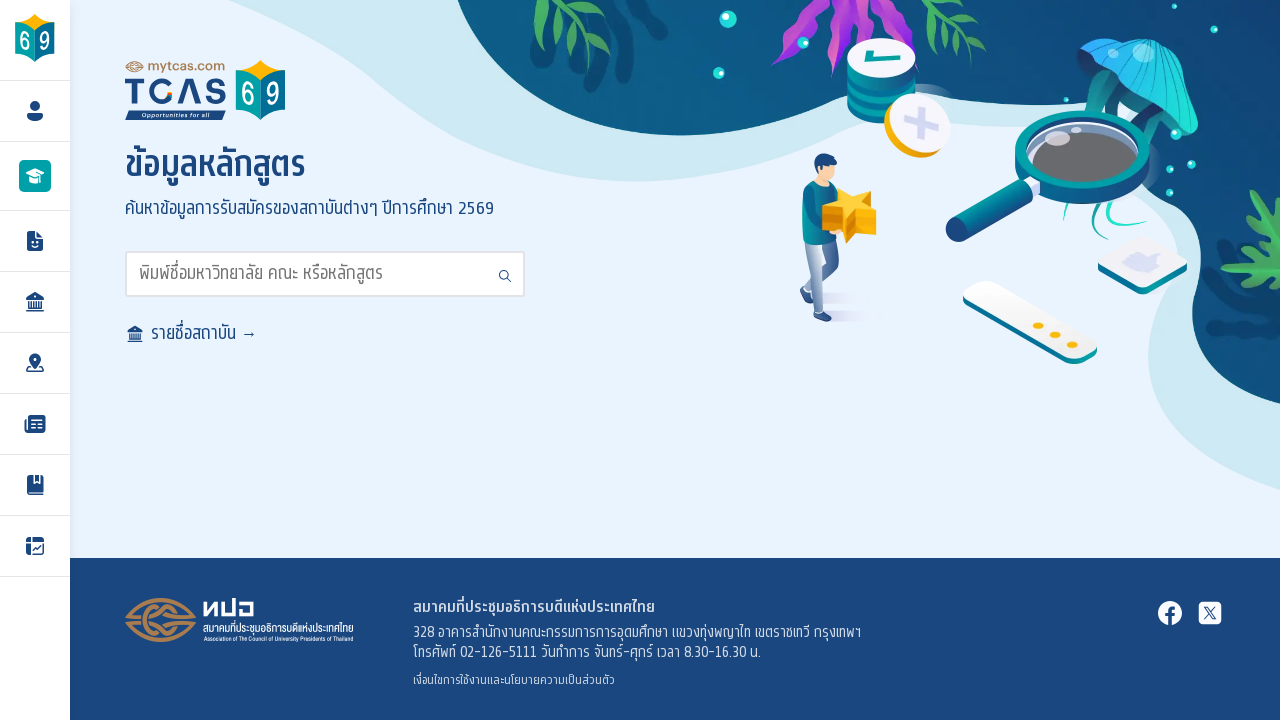

Search input field loaded
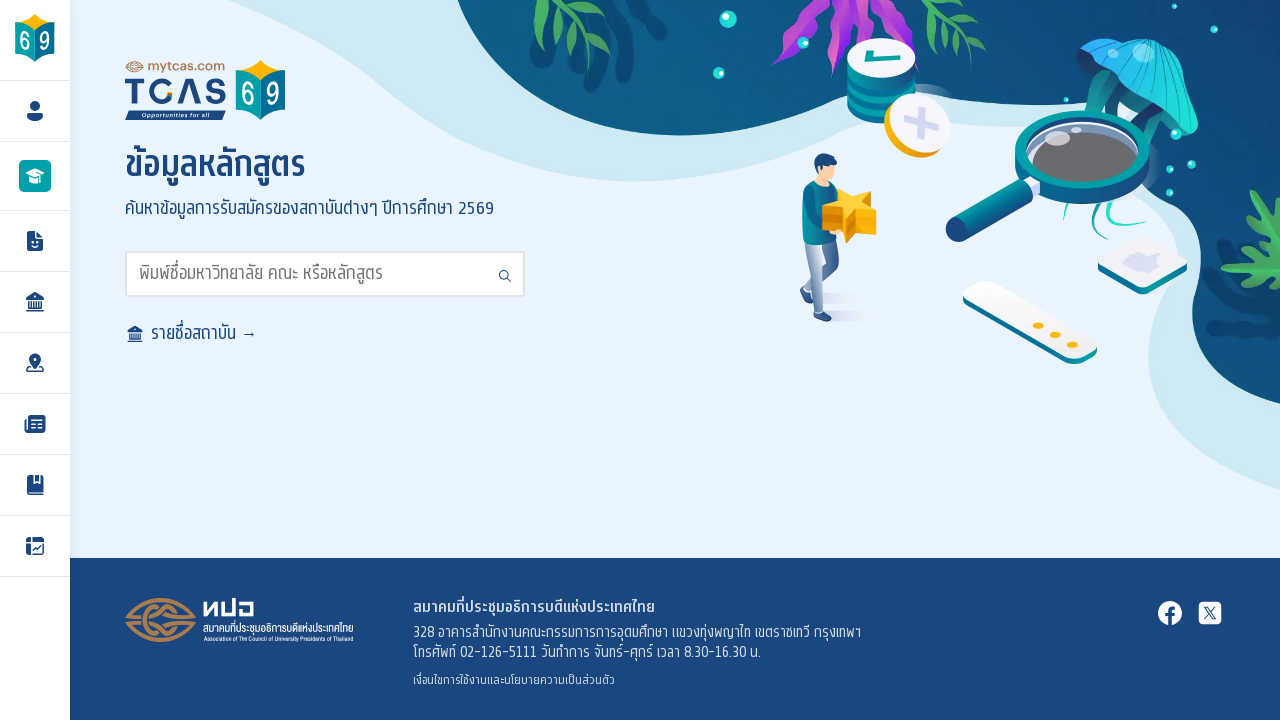

Cleared search input field on input#search
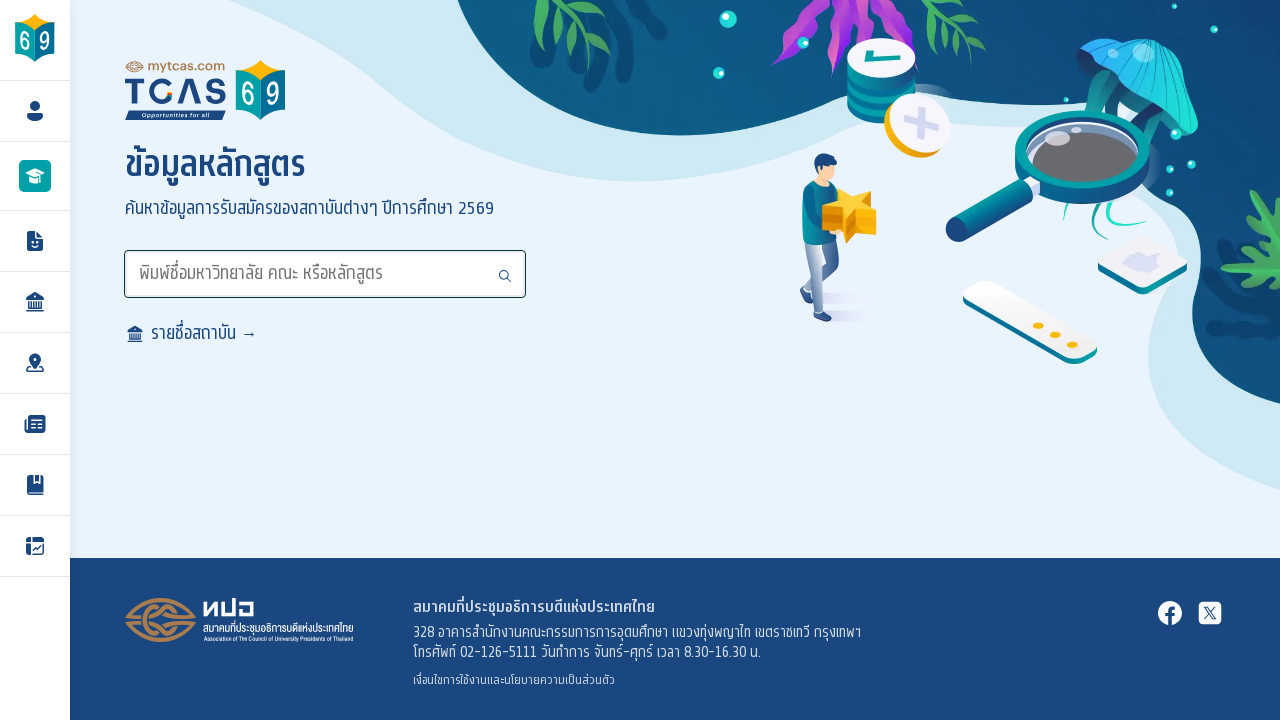

Entered search query 'วิศวกรรมคอมพิวเตอร์' on input#search
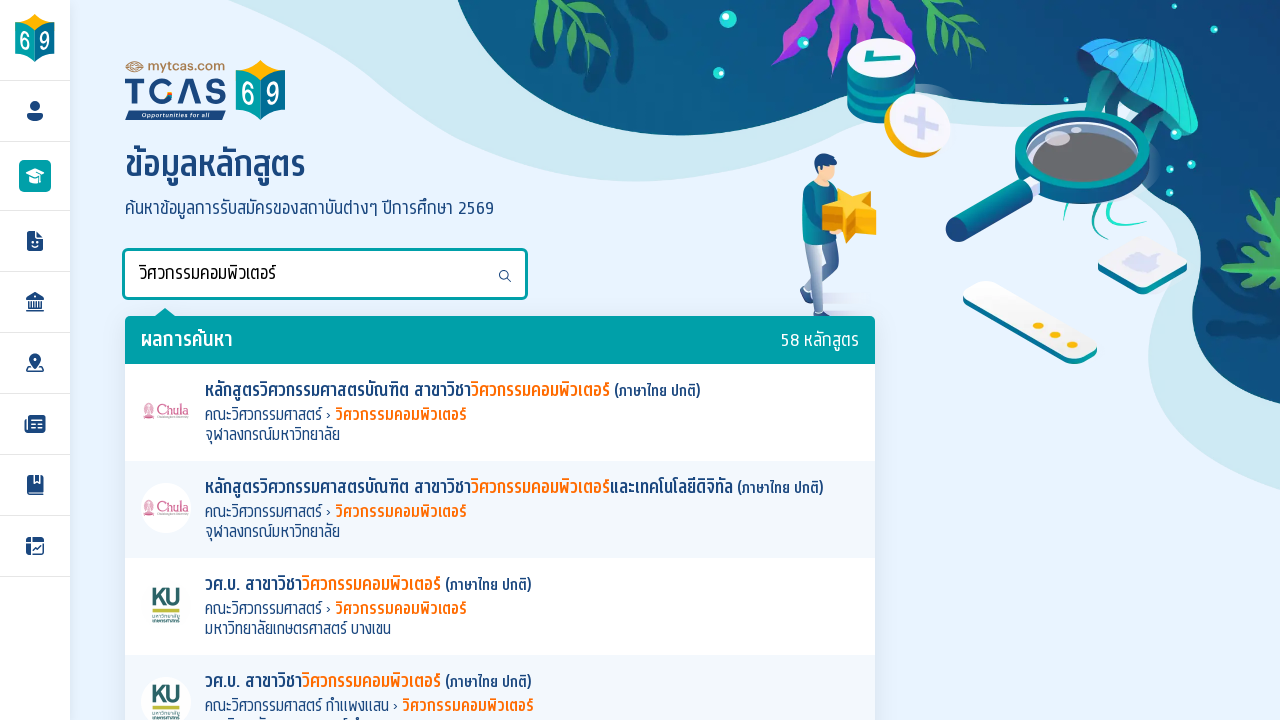

Submitted search query by pressing Enter
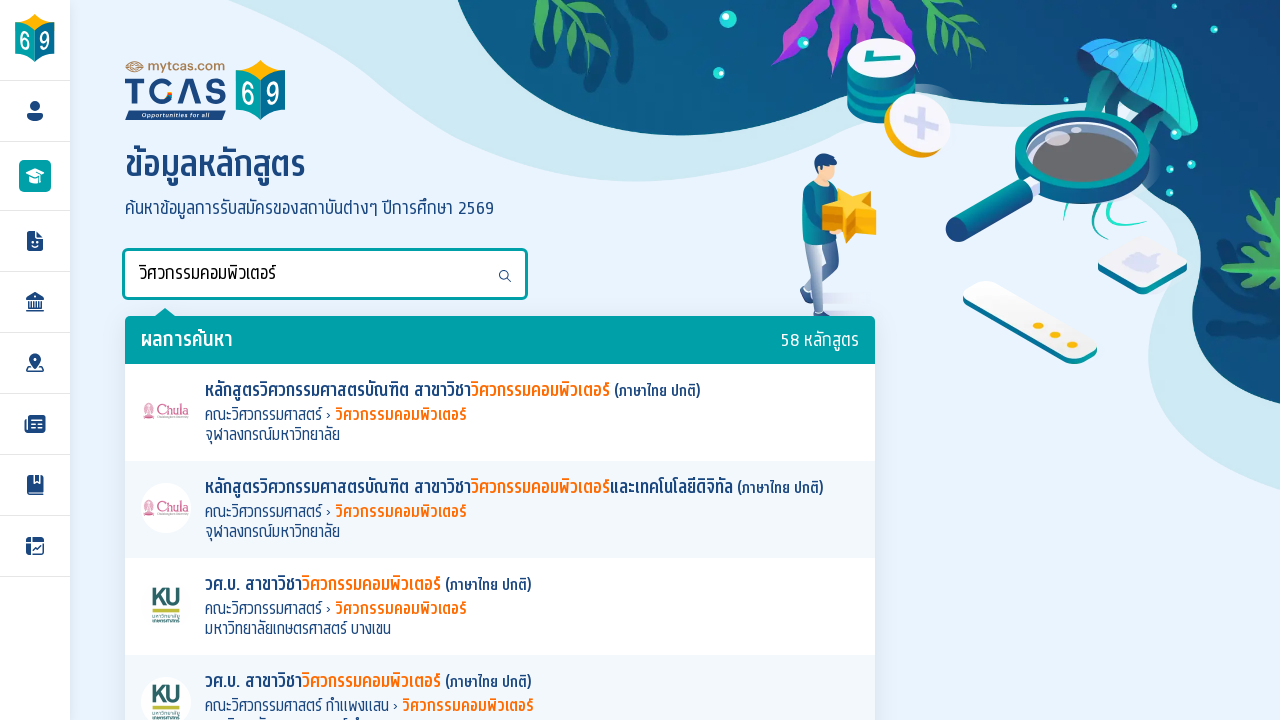

Search results loaded successfully
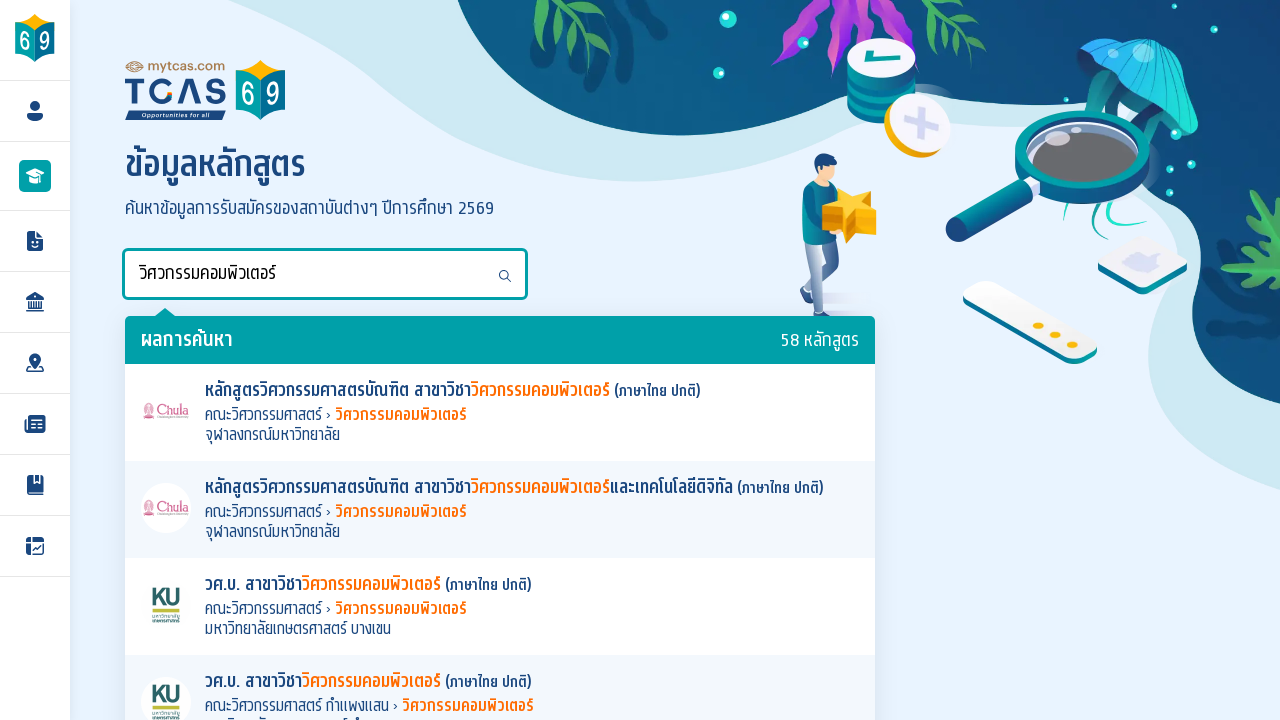

Clicked on first search result to view program details at (500, 412) on .t-programs li a >> nth=0
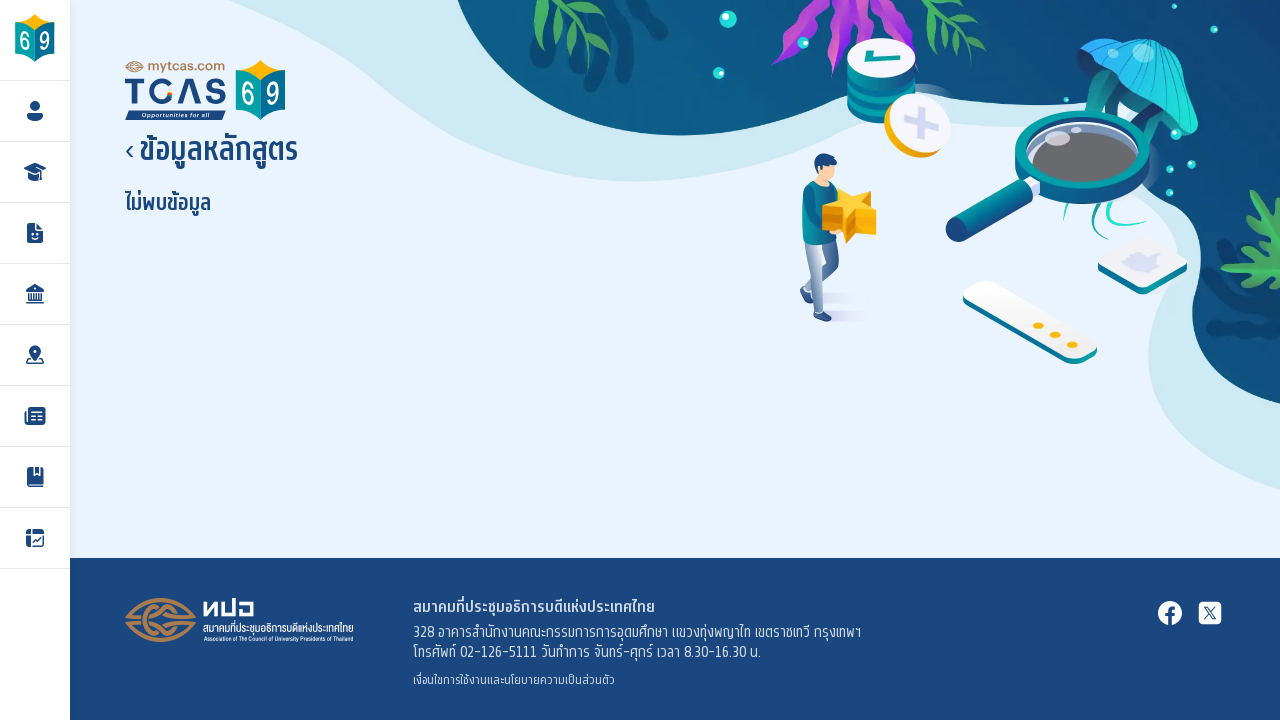

Program detail page loaded with English curriculum name field
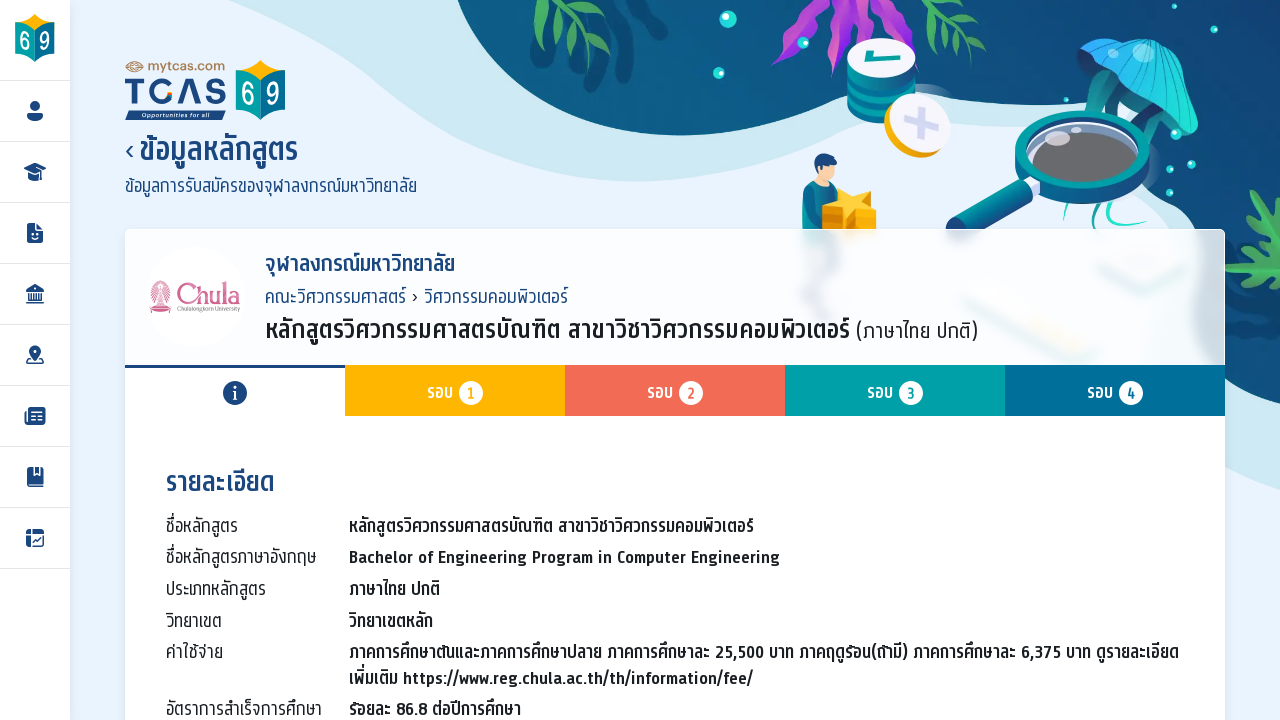

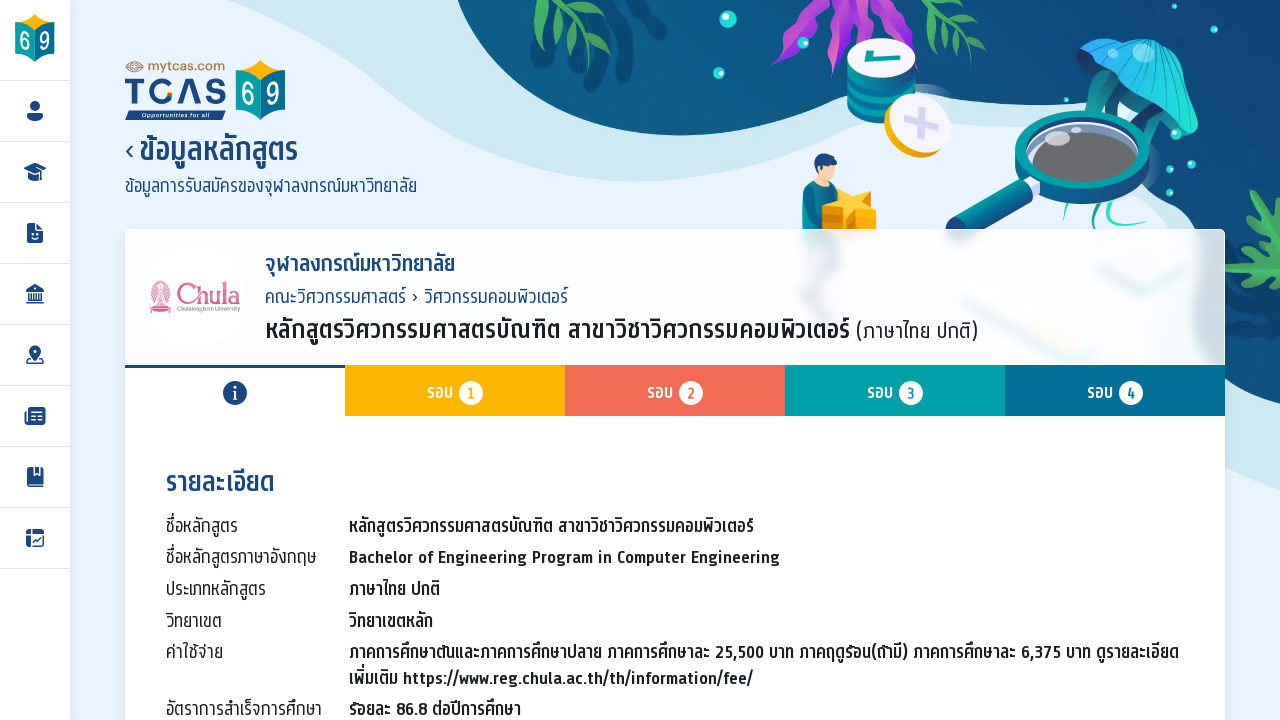